Tests handling JavaScript confirmation alerts by clicking a button that triggers a confirmation dialog, accepting the alert, and verifying the result message on the page.

Starting URL: http://the-internet.herokuapp.com/javascript_alerts

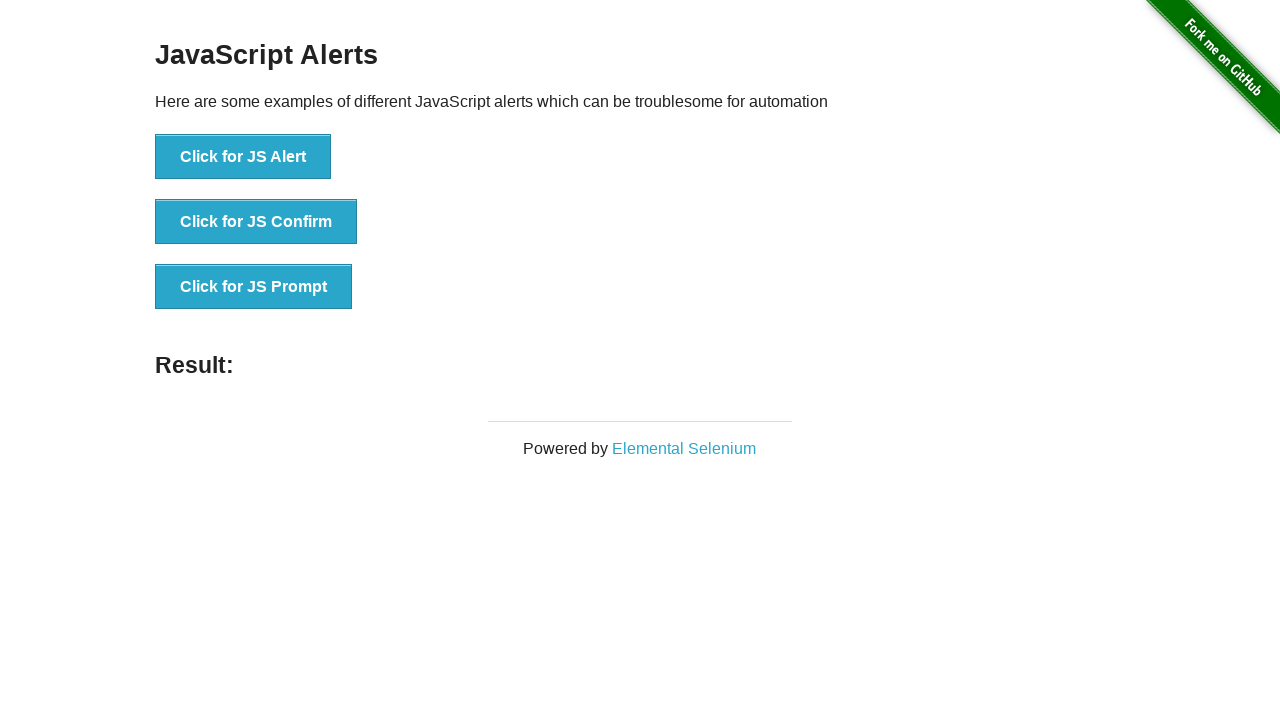

Clicked the second button to trigger JavaScript confirmation alert at (256, 222) on .example li:nth-child(2) button
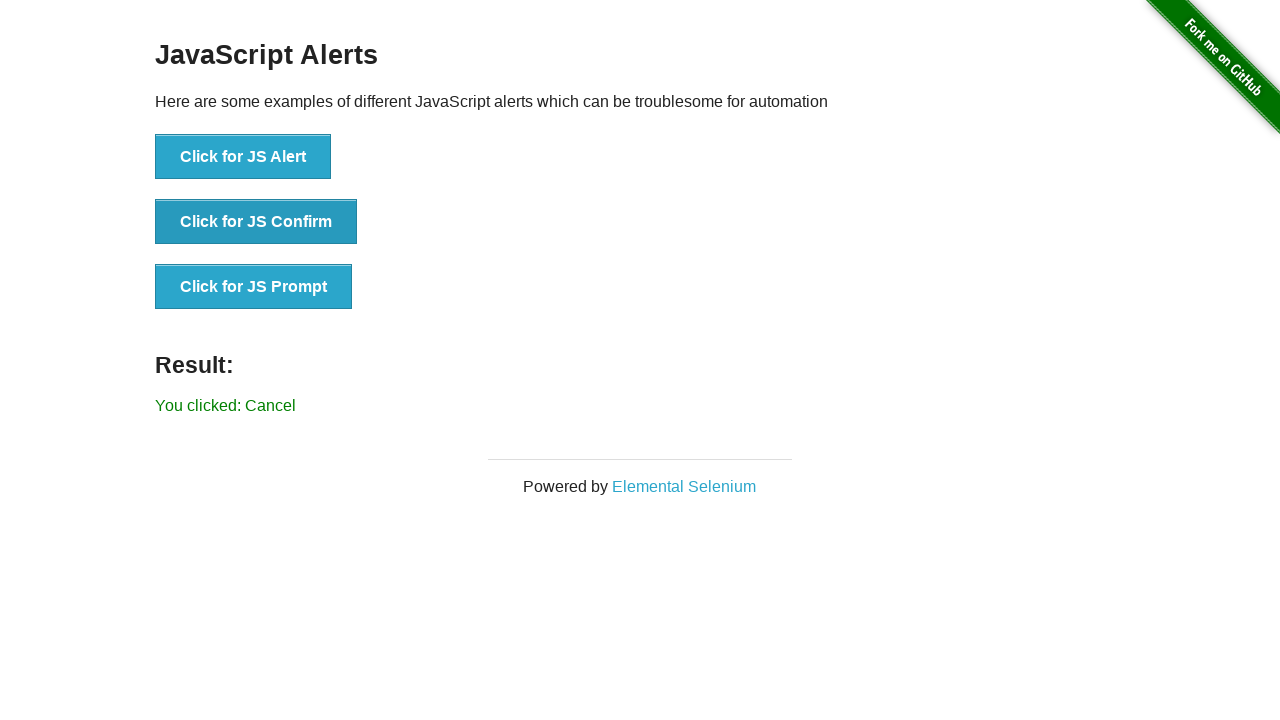

Set up dialog handler to accept alerts
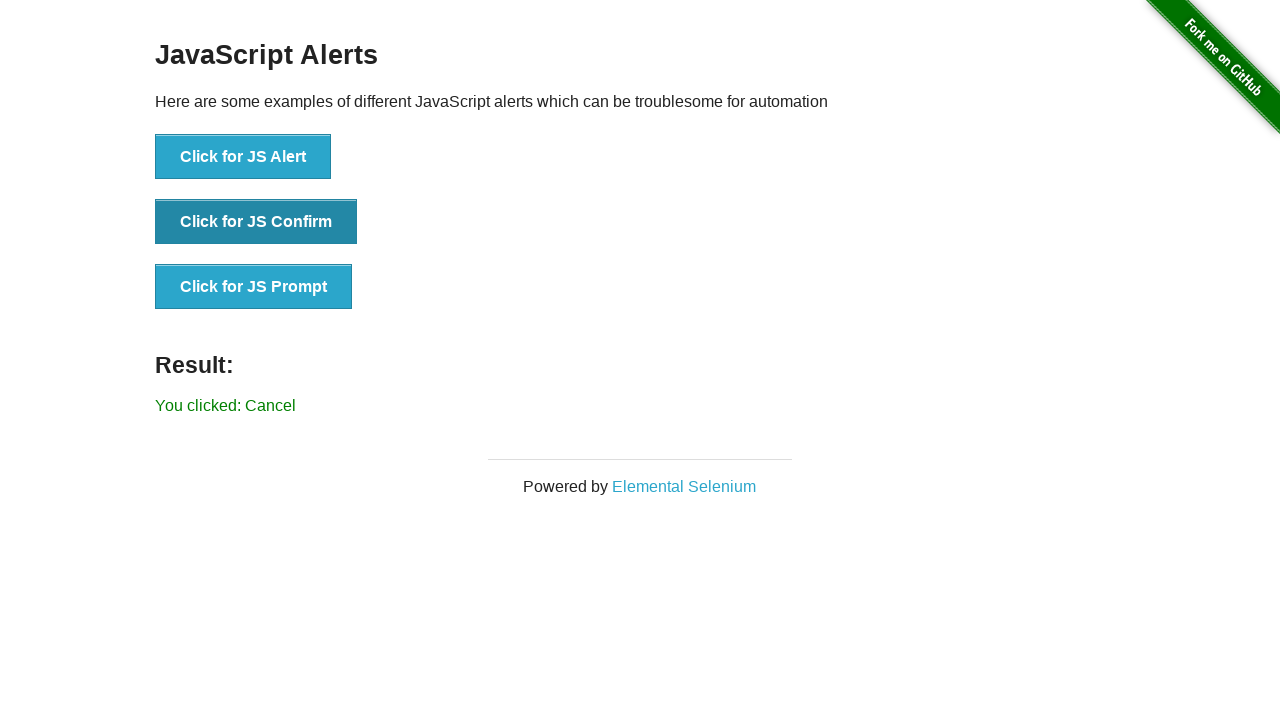

Clicked the second button again to trigger the confirmation dialog at (256, 222) on .example li:nth-child(2) button
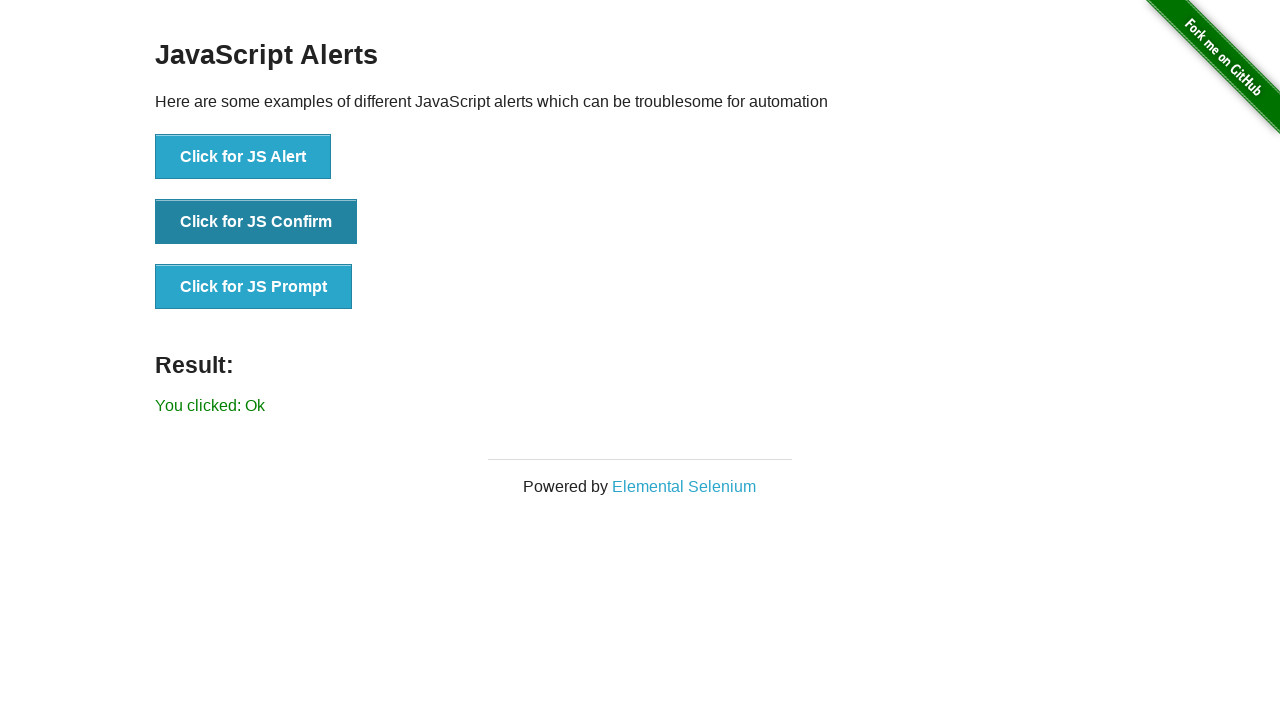

Result message element loaded after accepting confirmation dialog
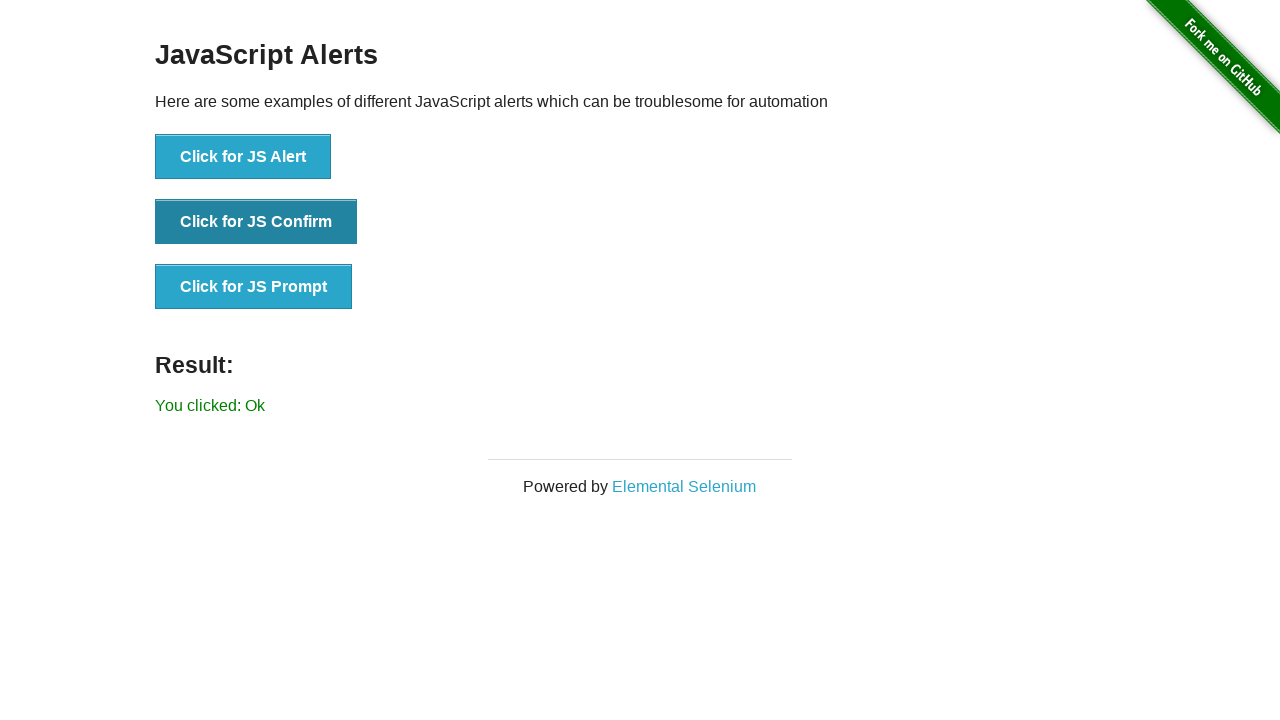

Retrieved result text from the page
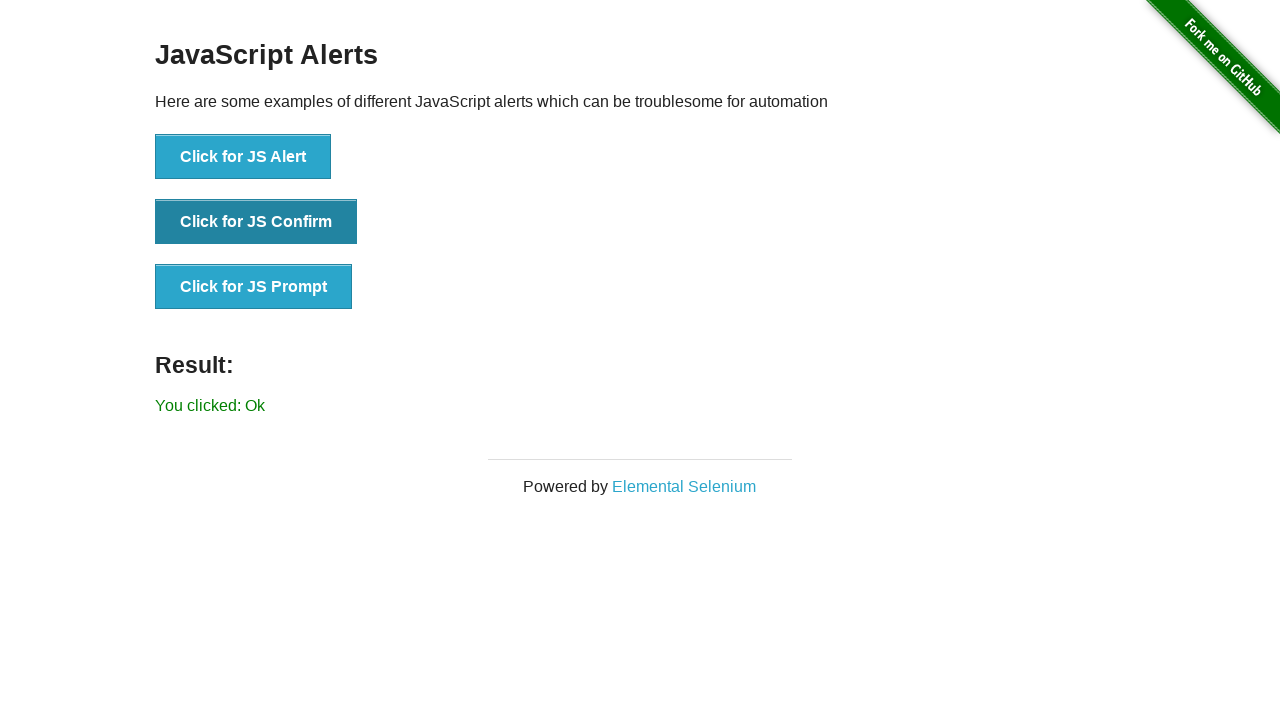

Verified result message is 'You clicked: Ok'
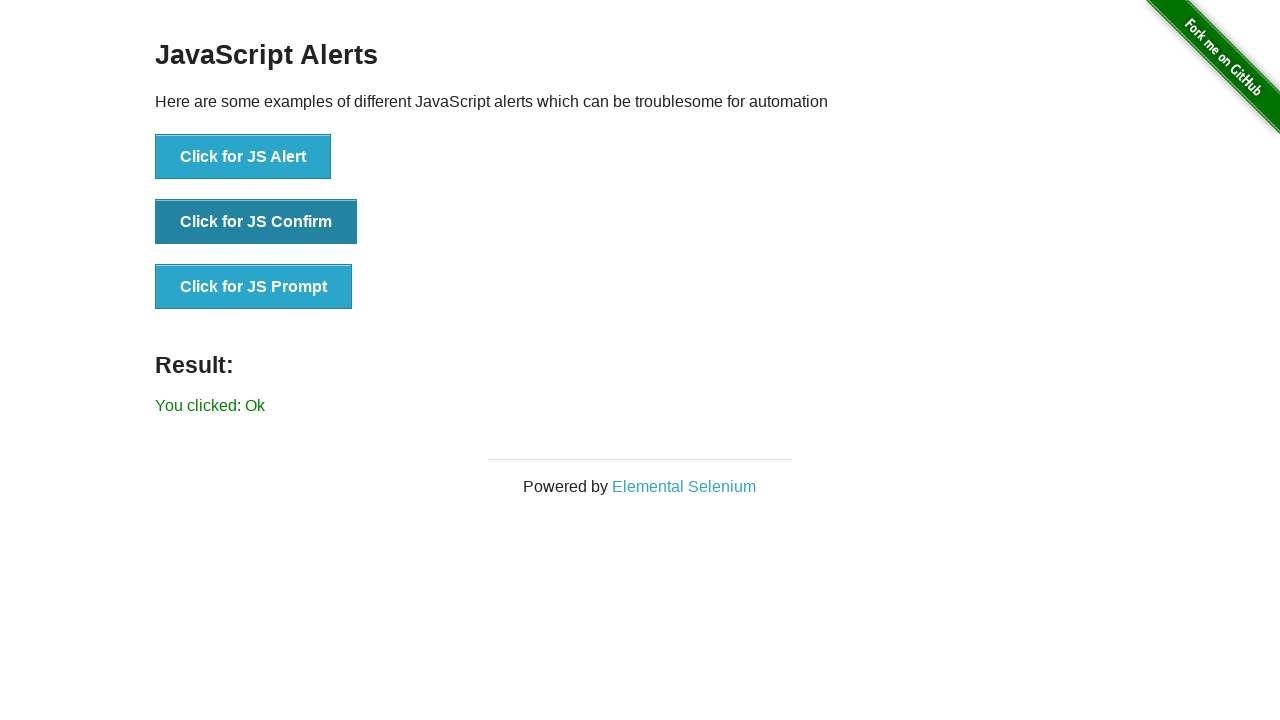

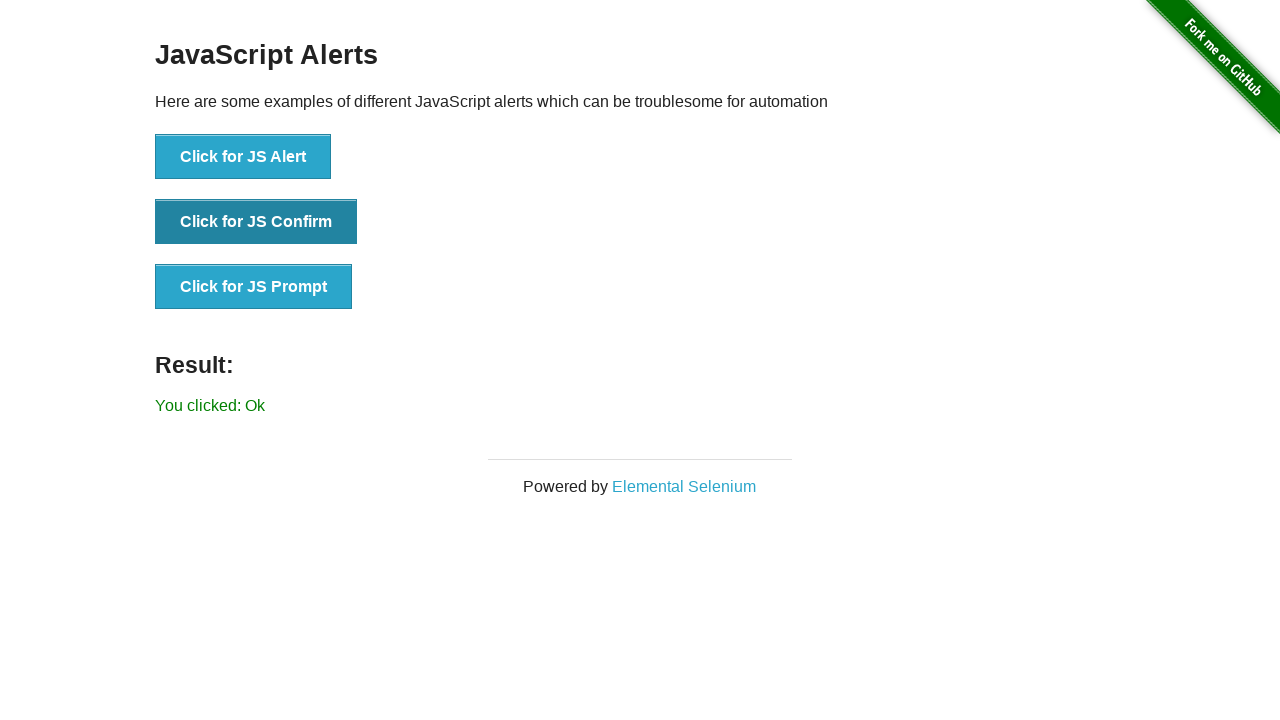